Tests custom radio button on Angular Material by clicking using JavaScript execution

Starting URL: https://material.angular.io/components/radio/examples

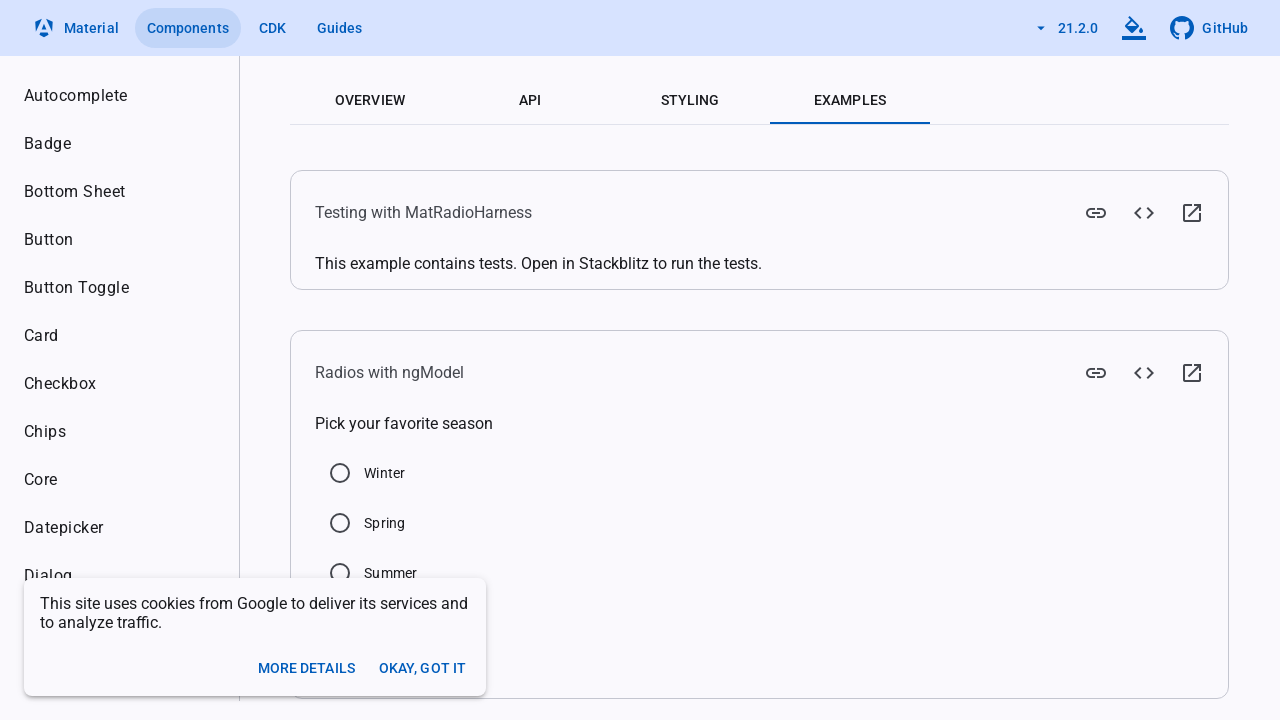

Located Winter radio button input element
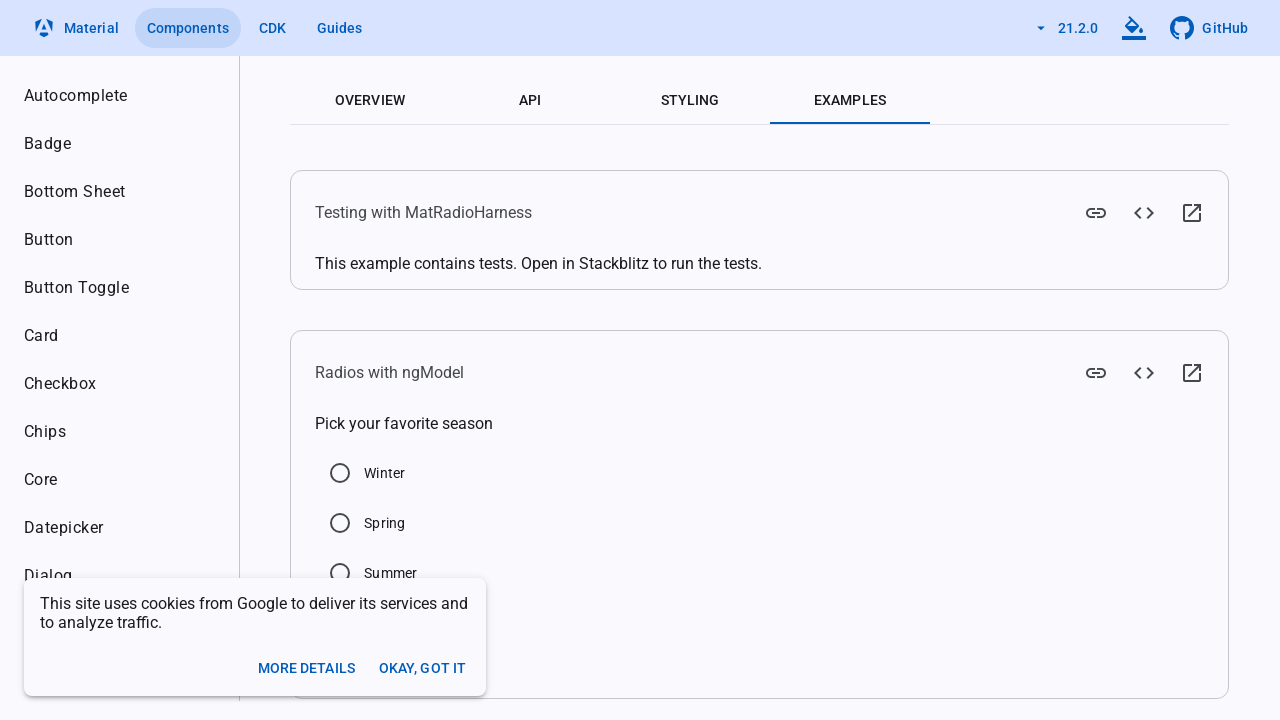

Clicked Winter radio button using JavaScript execution
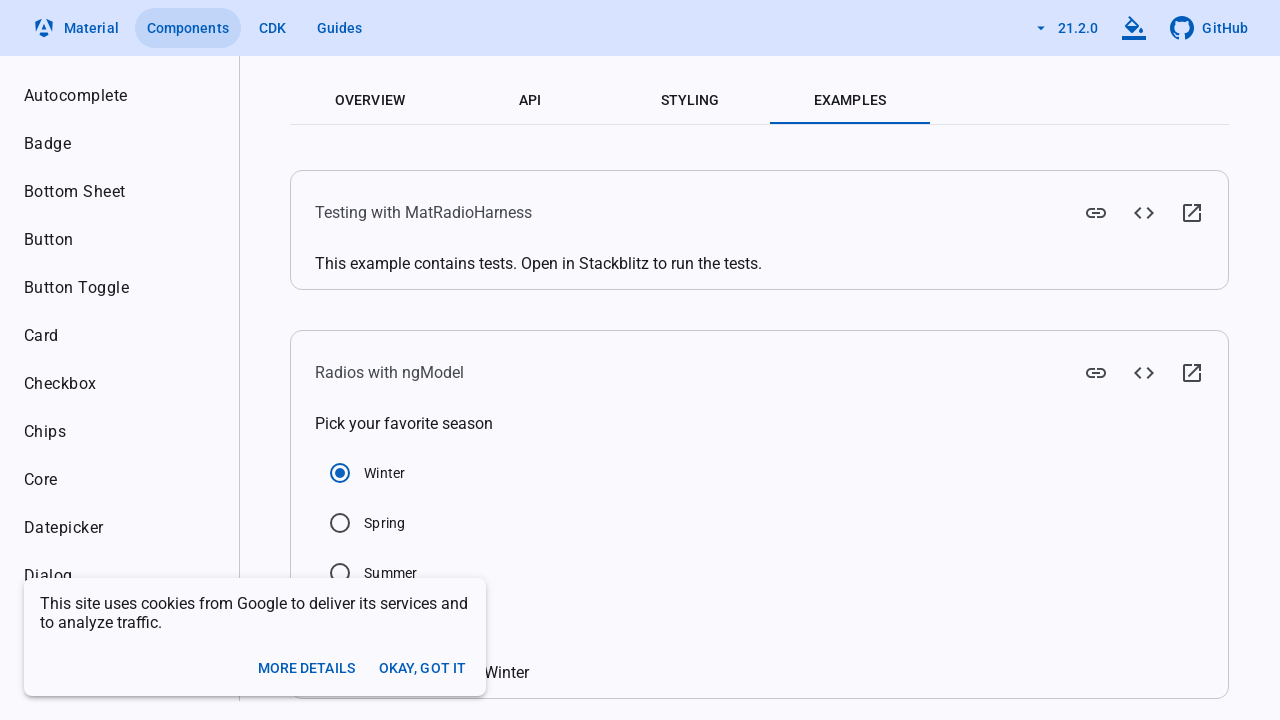

Waited 1000ms for radio button state to update
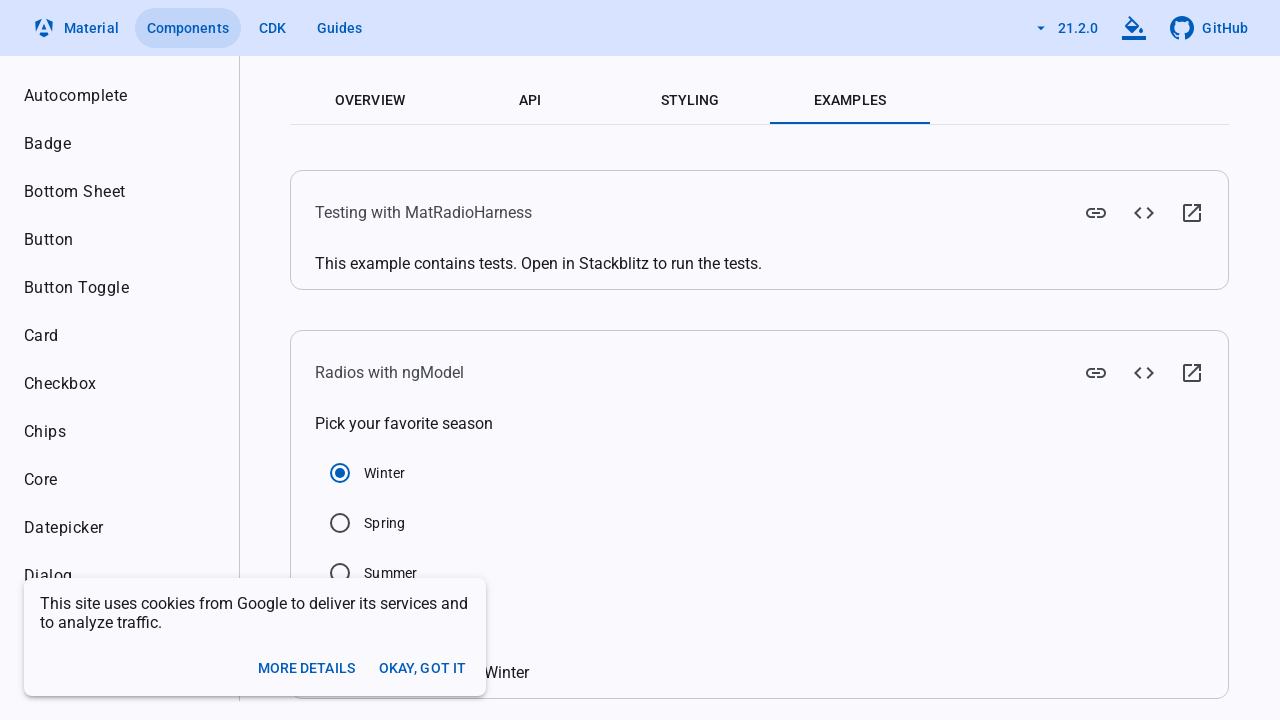

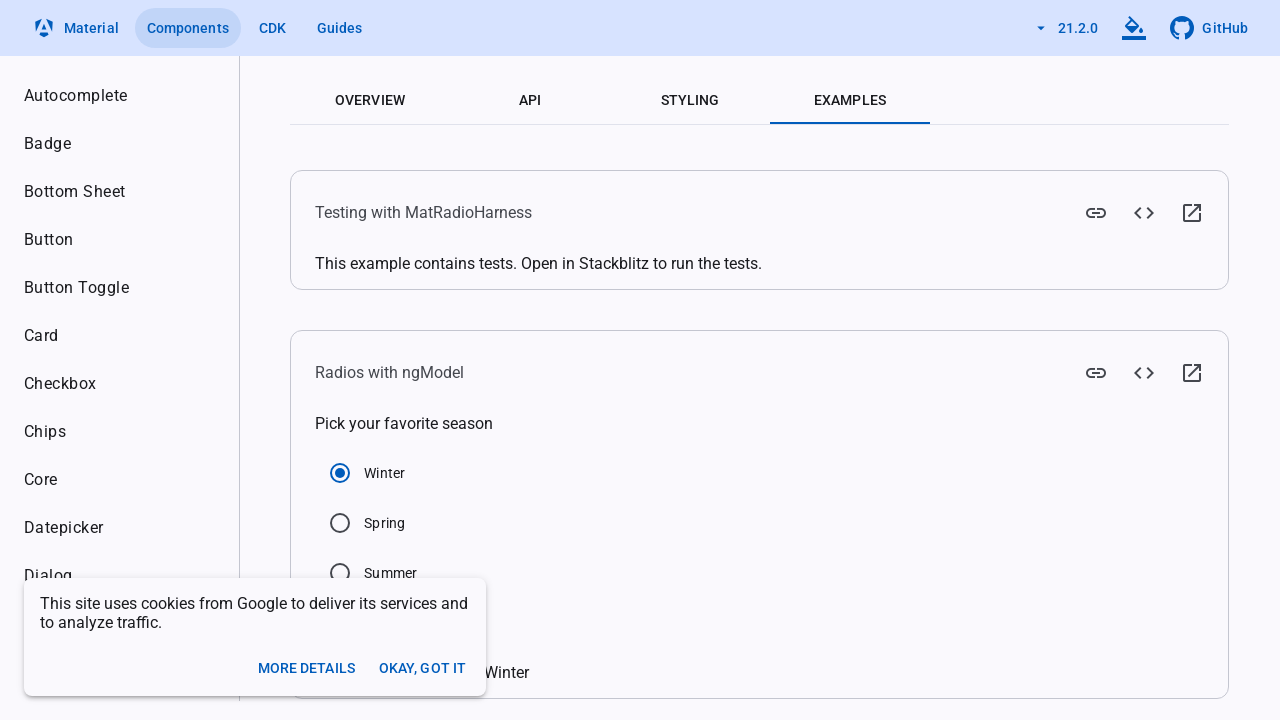